Navigates to Selenium website and uses keyboard shortcuts to trigger the print dialog, then uses Tab and Enter keys to interact with it. Note: Print dialog behavior may vary in headless mode.

Starting URL: https://www.selenium.dev

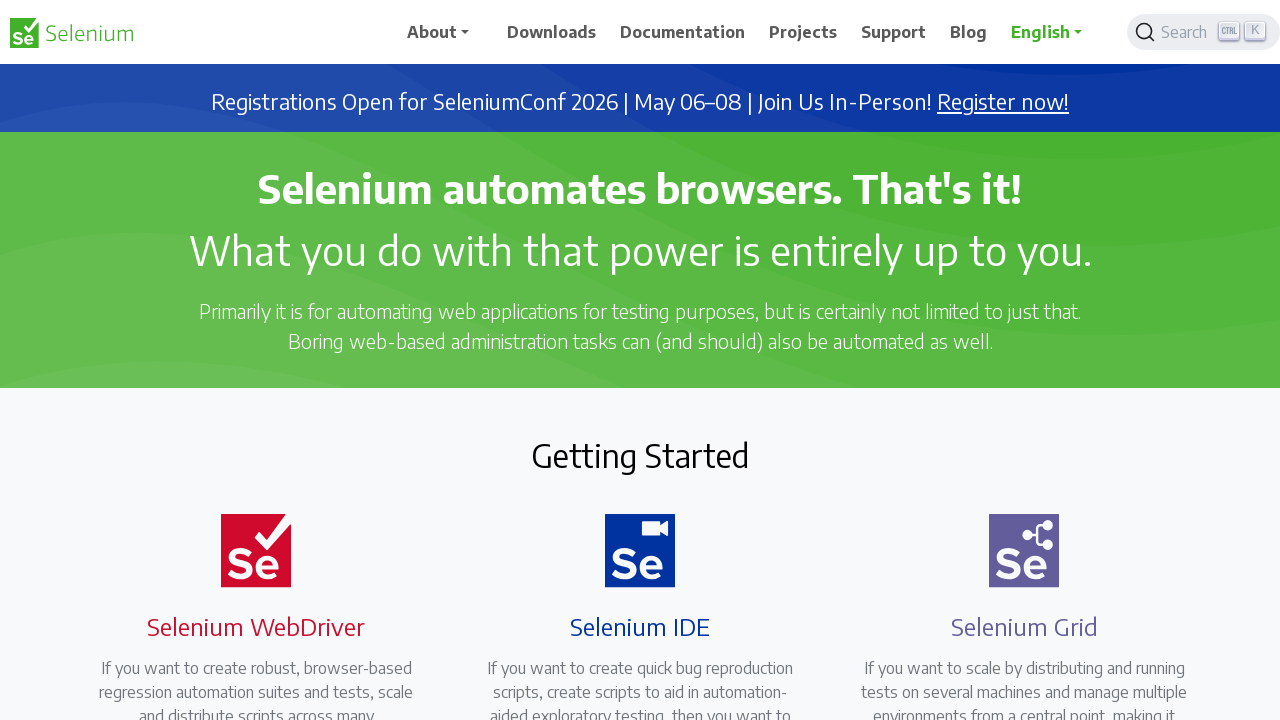

Navigated to Selenium website
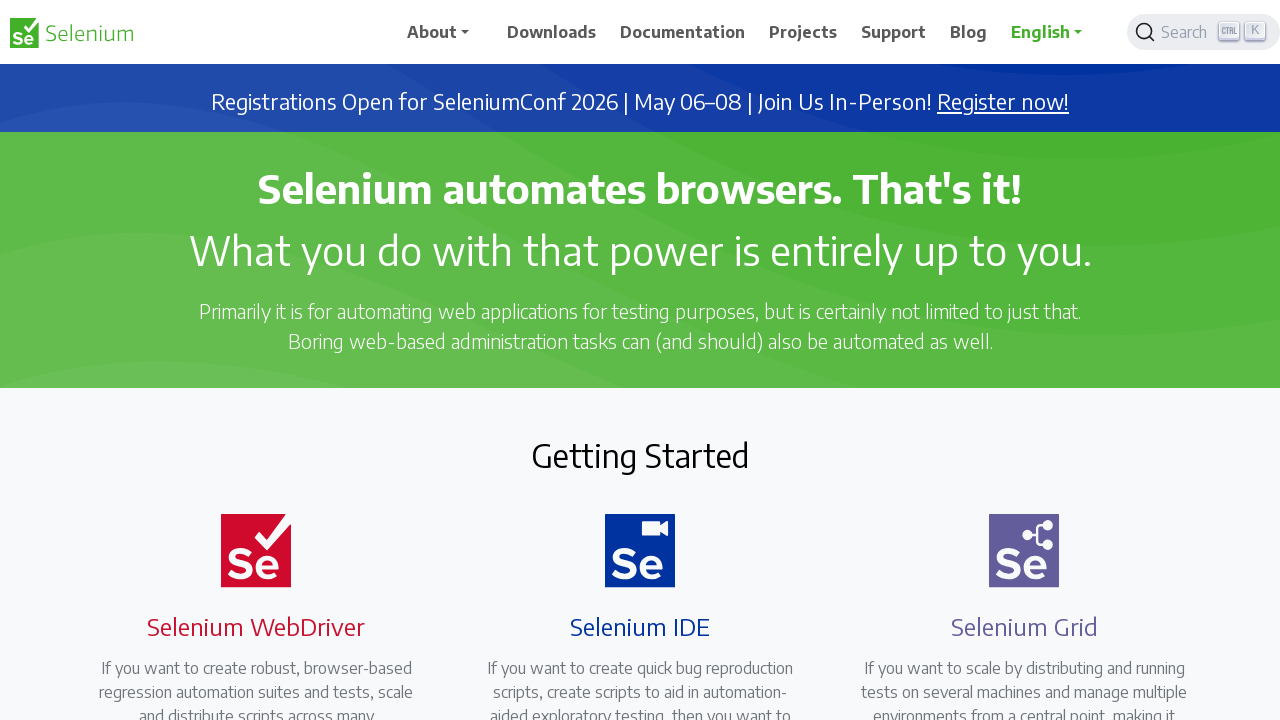

Page loaded (domcontentloaded state reached)
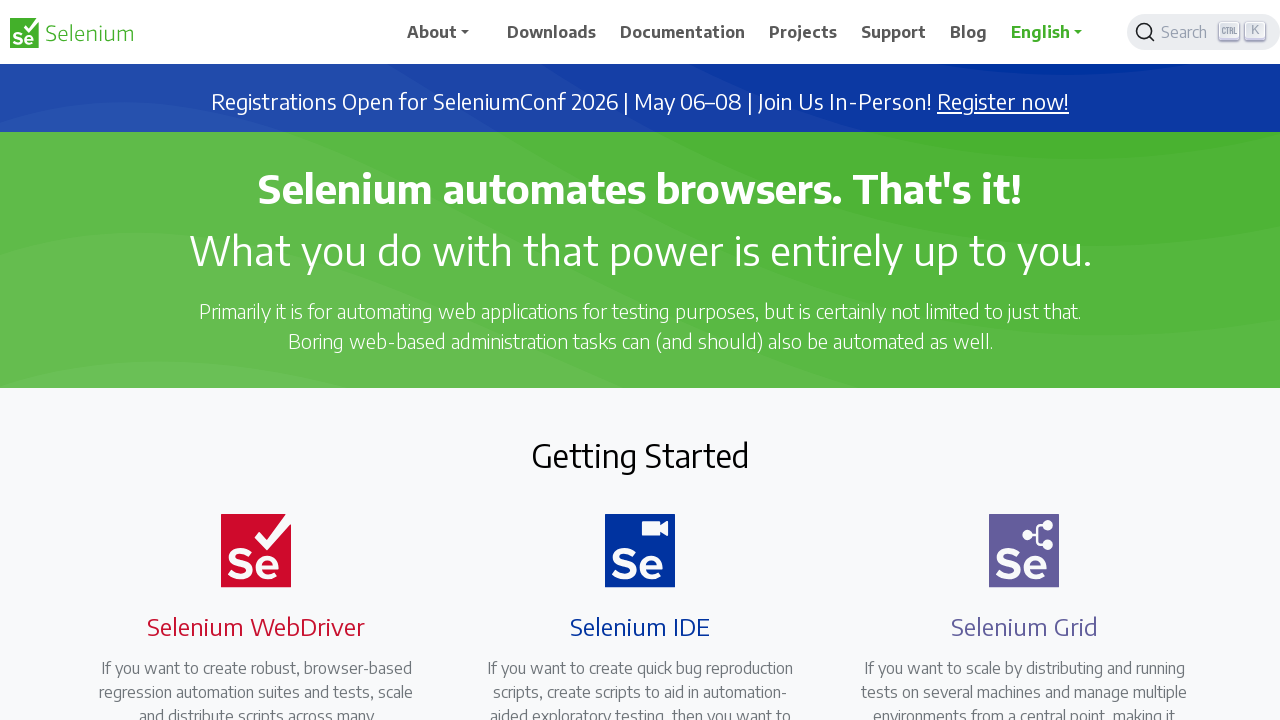

Triggered print dialog with Ctrl+P keyboard shortcut
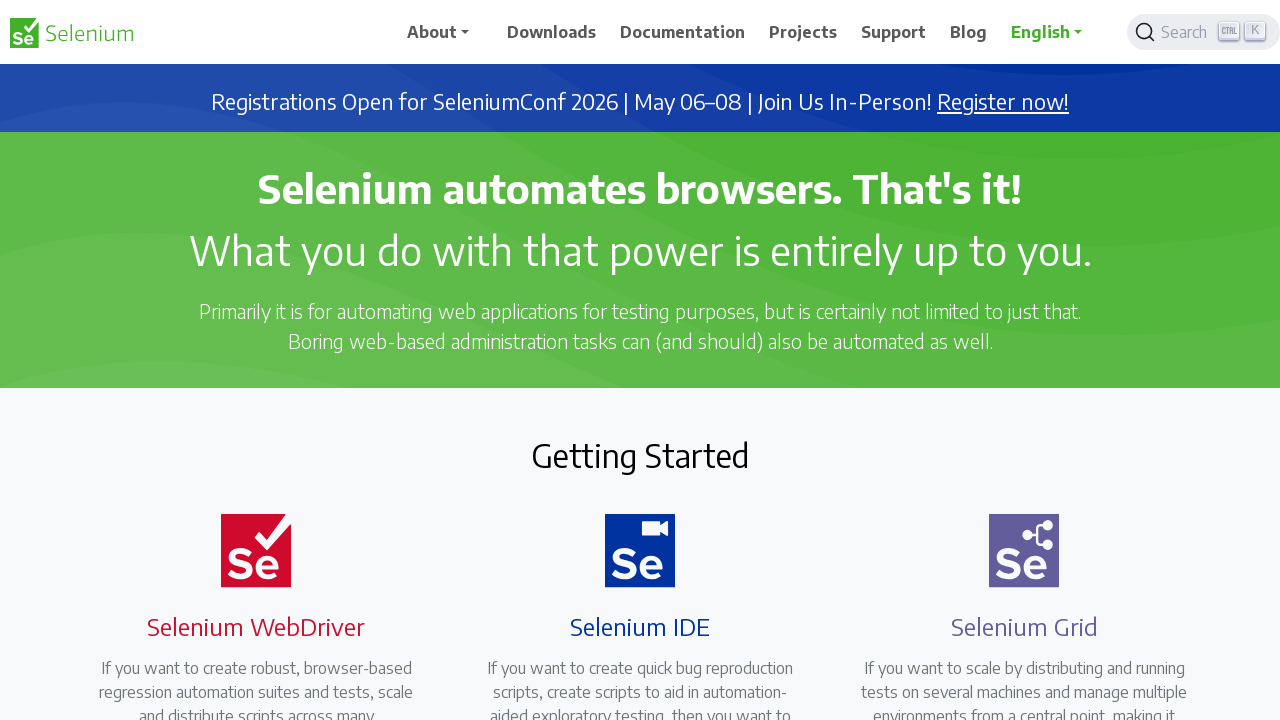

Waited 2 seconds for print dialog to appear
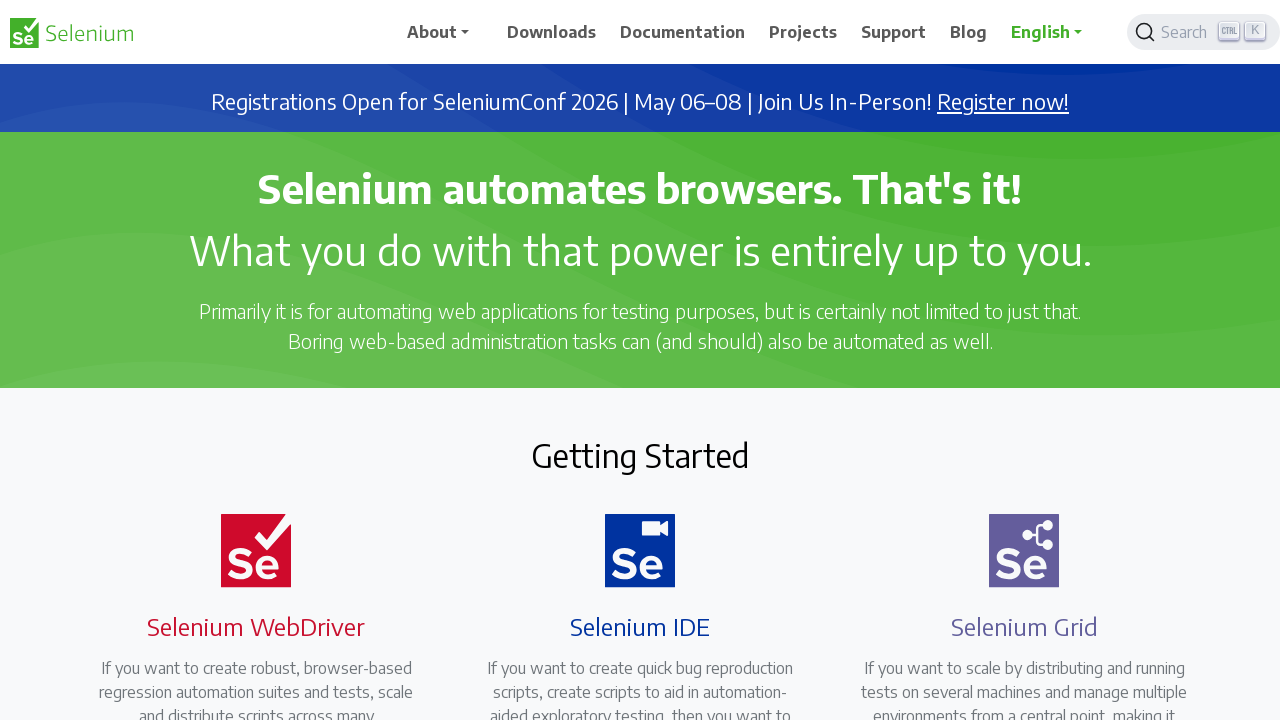

Pressed Tab to navigate within print dialog
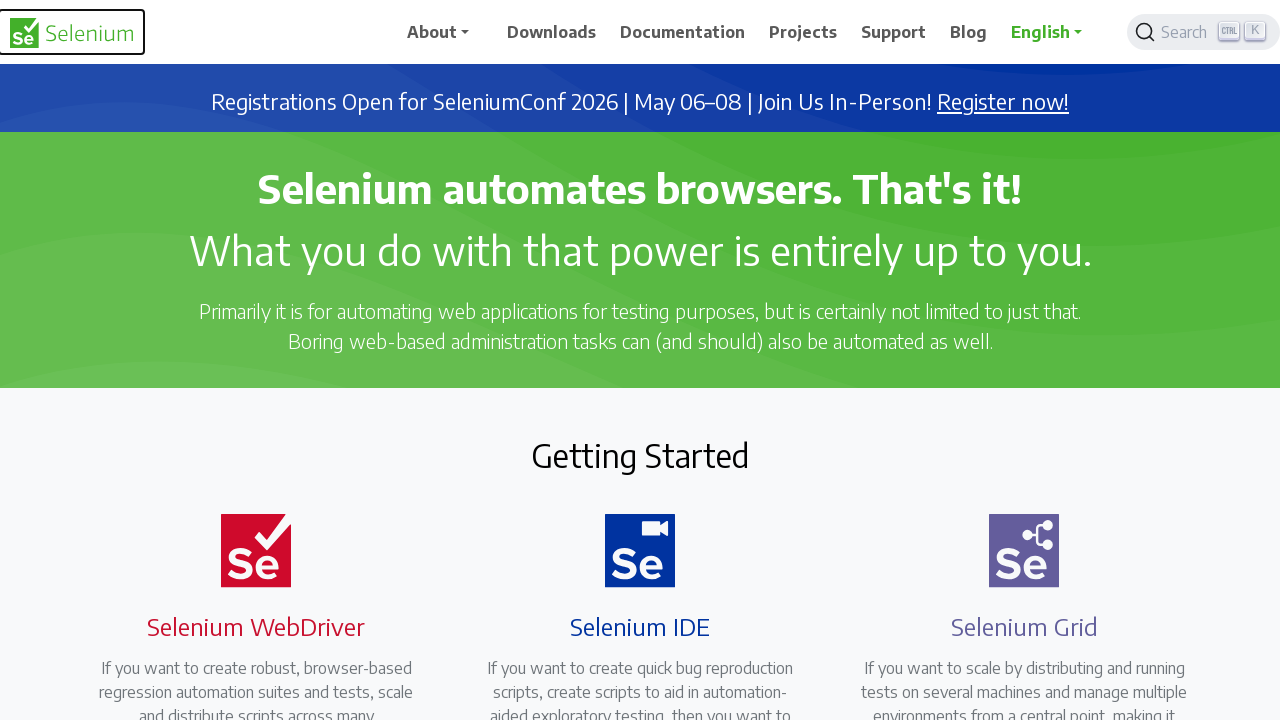

Waited 2 seconds after Tab navigation
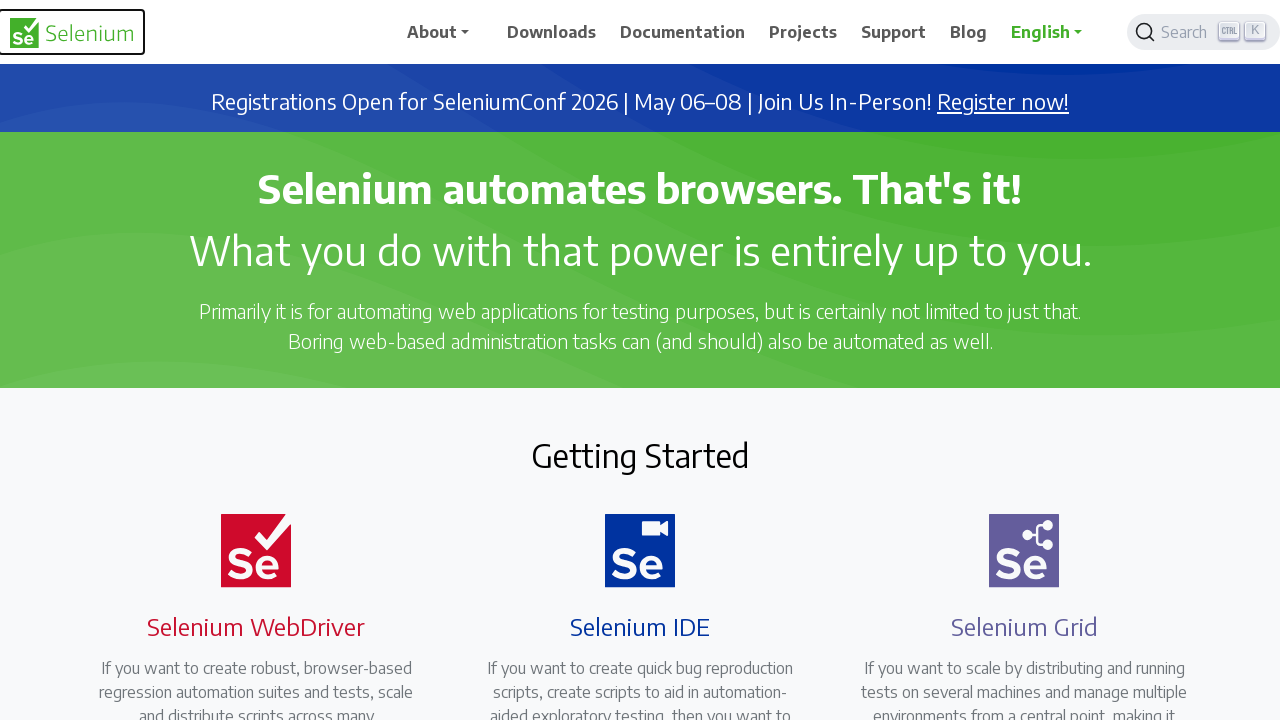

Pressed Enter to cancel/confirm print dialog
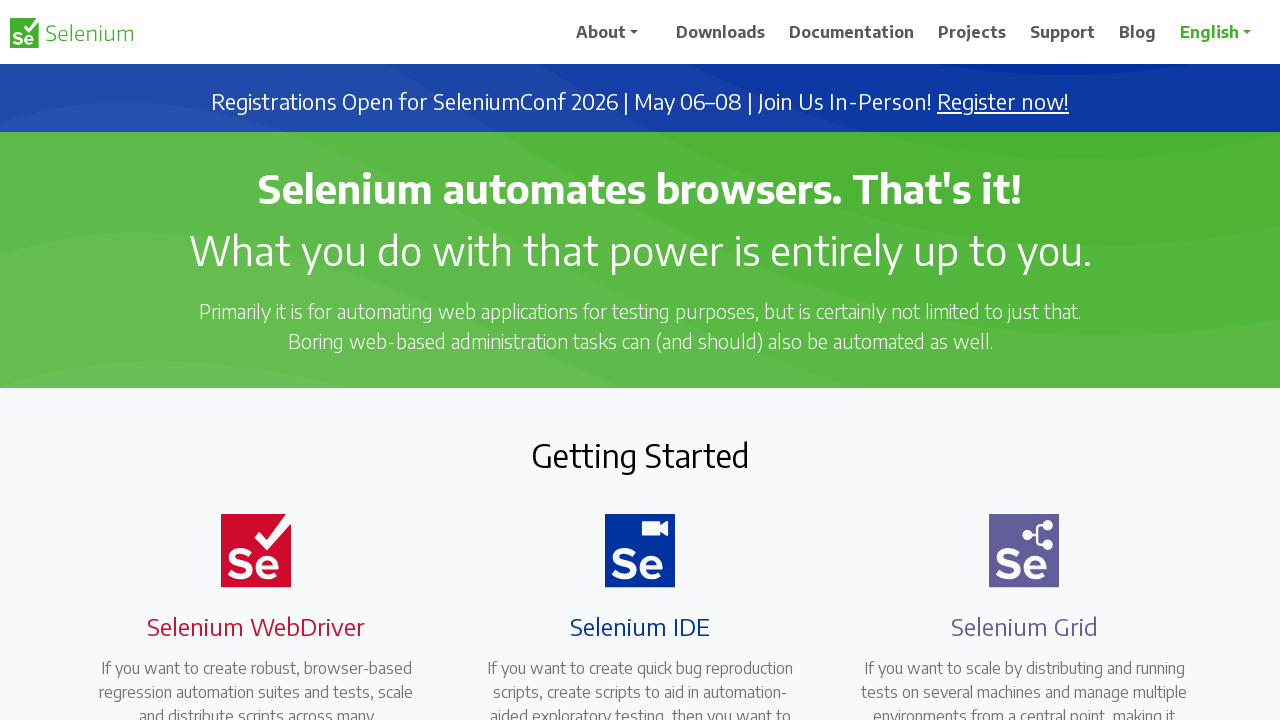

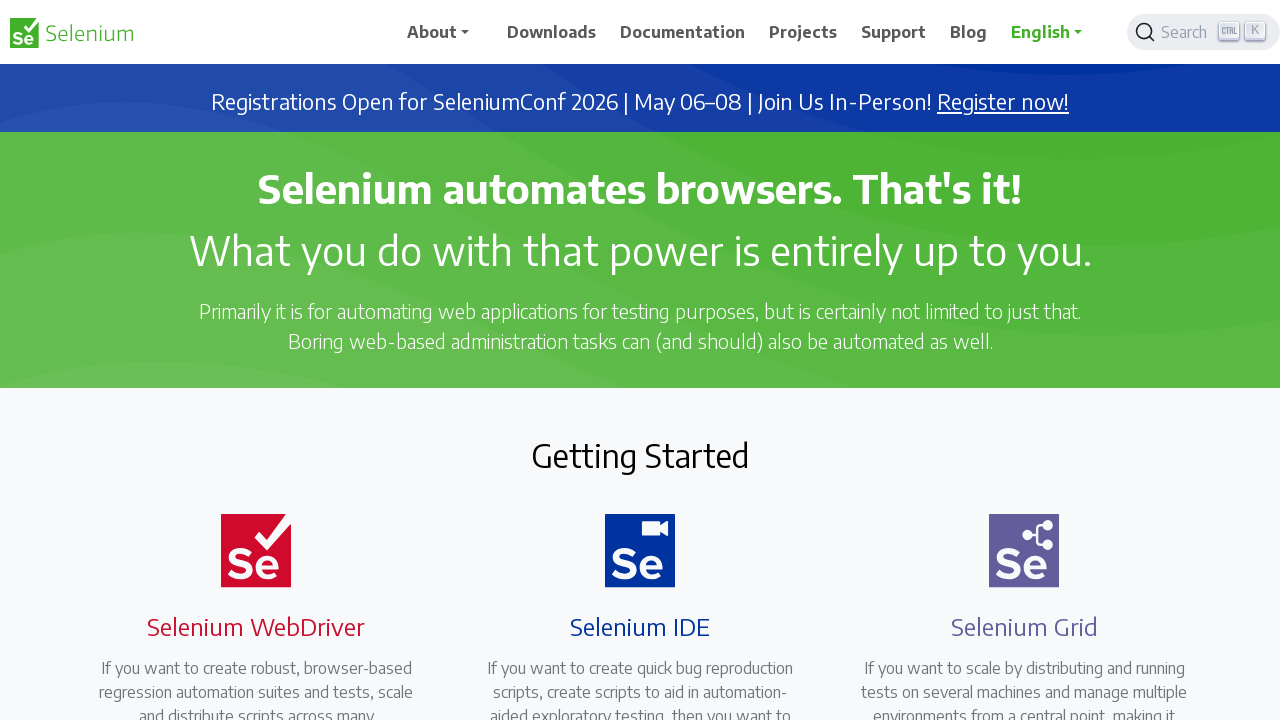